Tests mouse hover actions by moving to the CYDEO link element and then performing page up keyboard actions

Starting URL: https://practice.cydeo.com

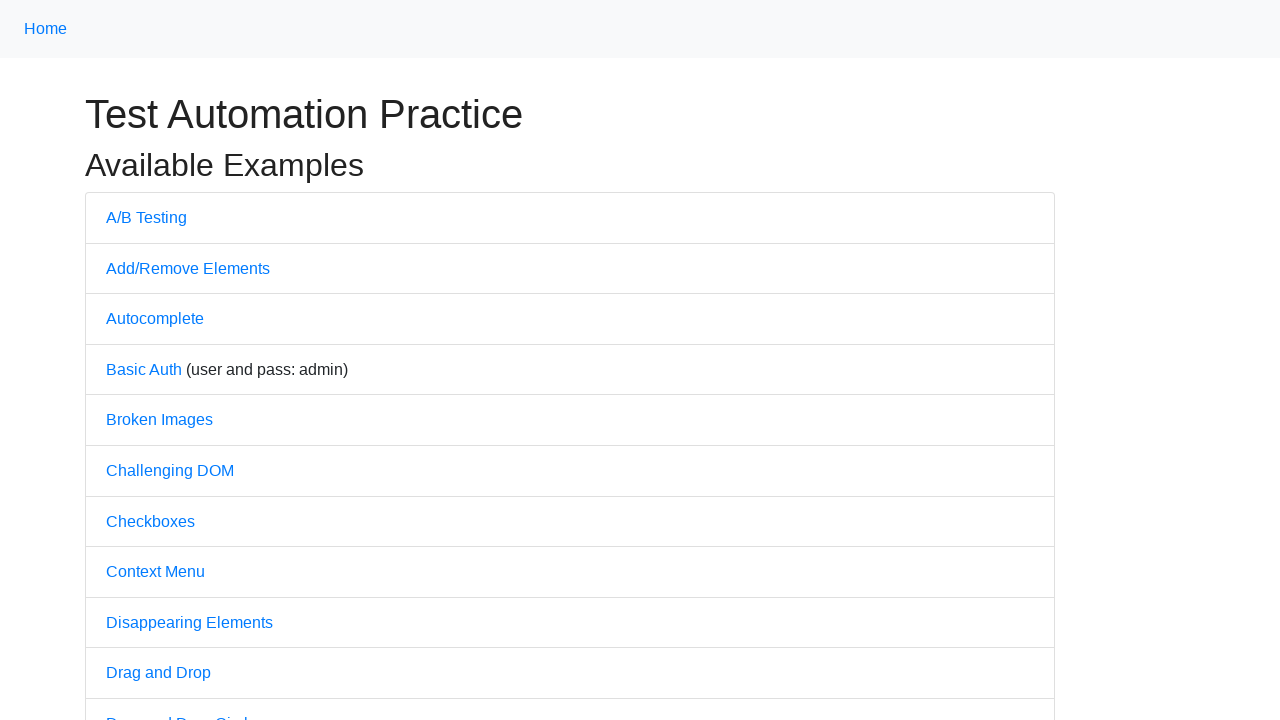

Located CYDEO link element
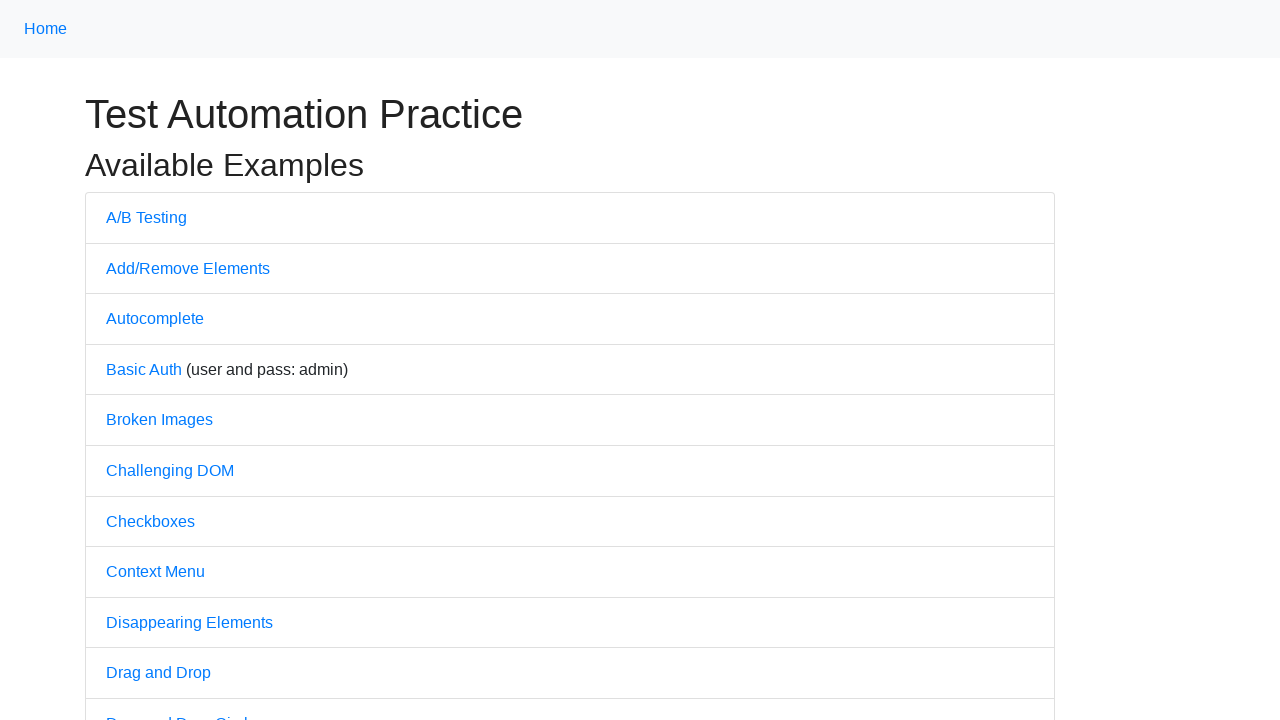

Hovered mouse over CYDEO link at (614, 707) on a:text('CYDEO')
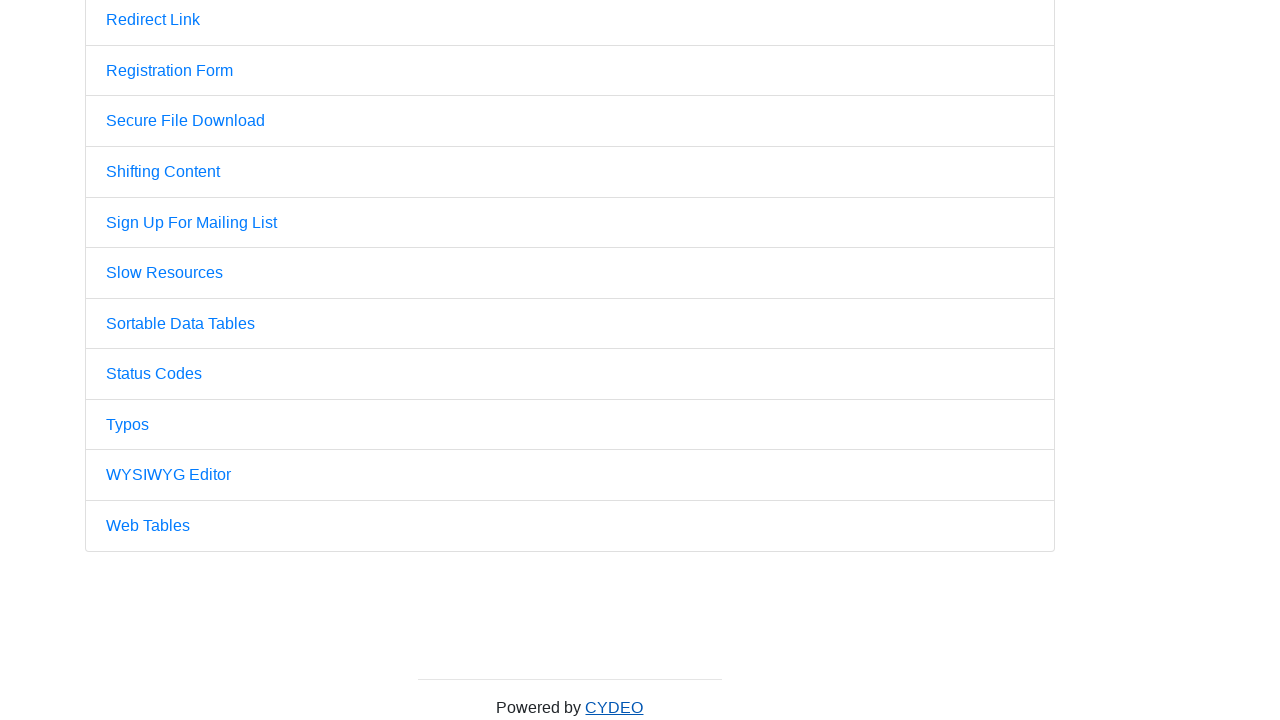

Pressed PageUp key (first press)
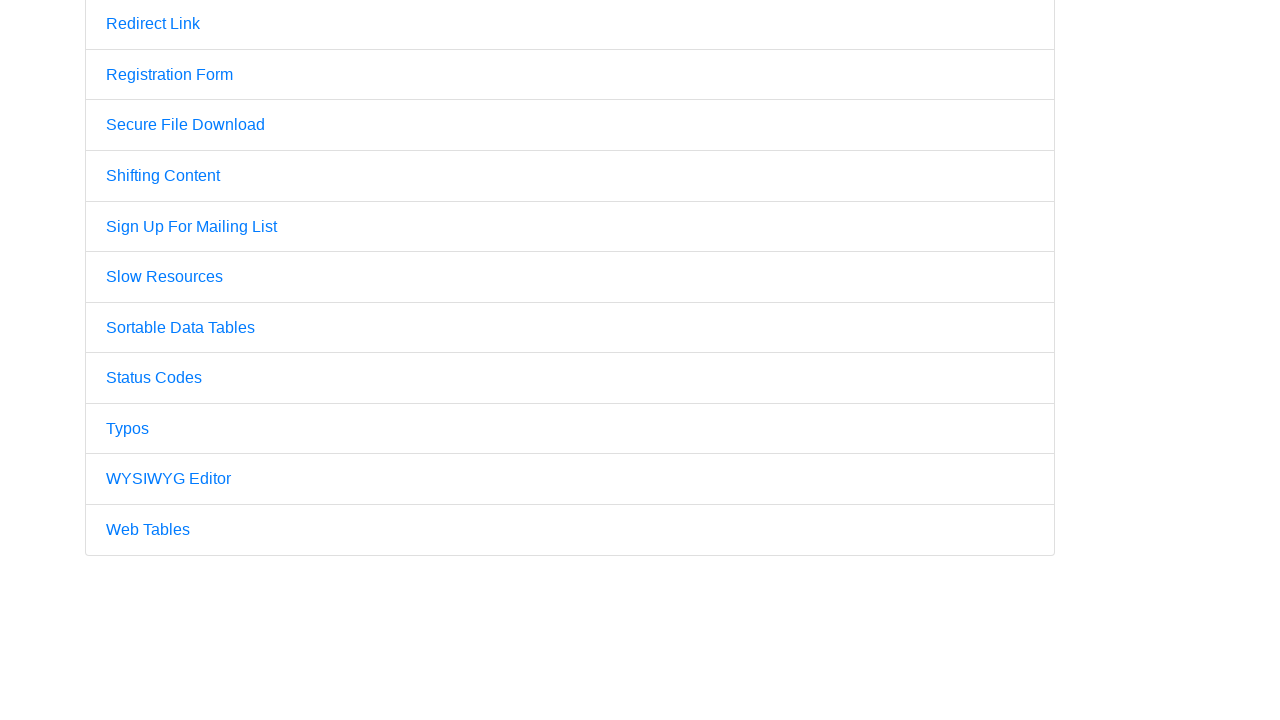

Pressed PageUp key (second press)
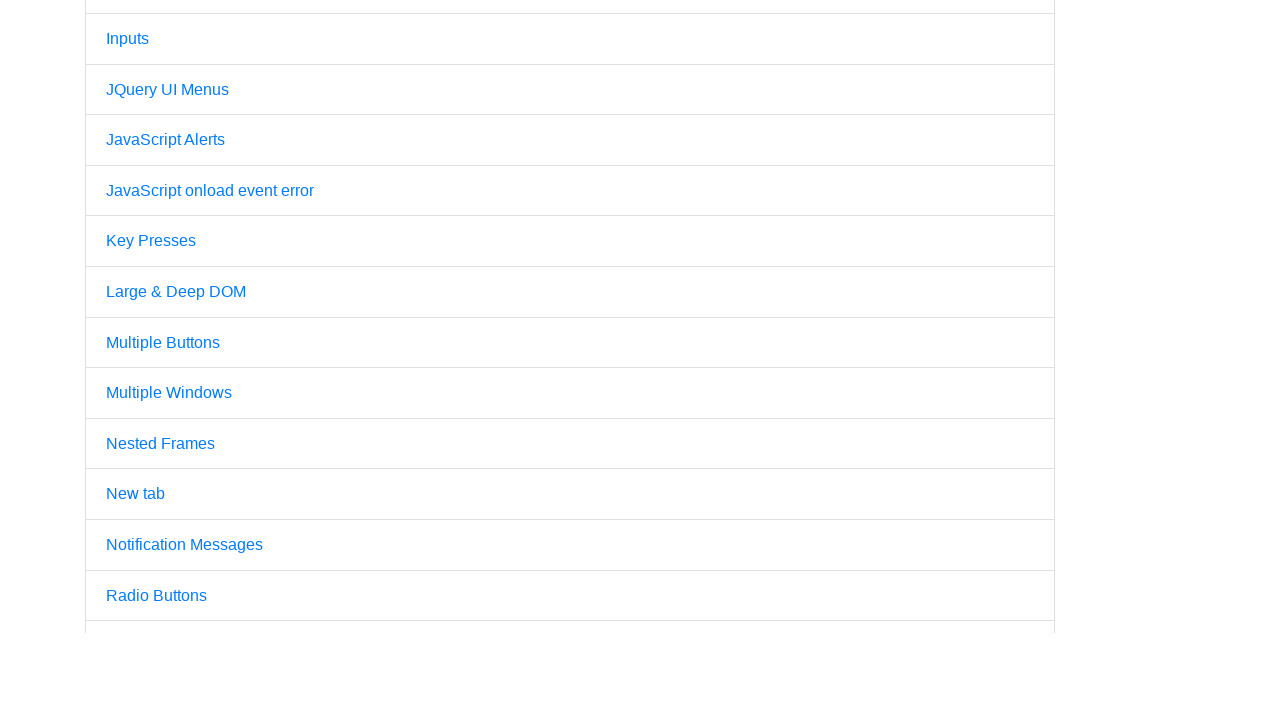

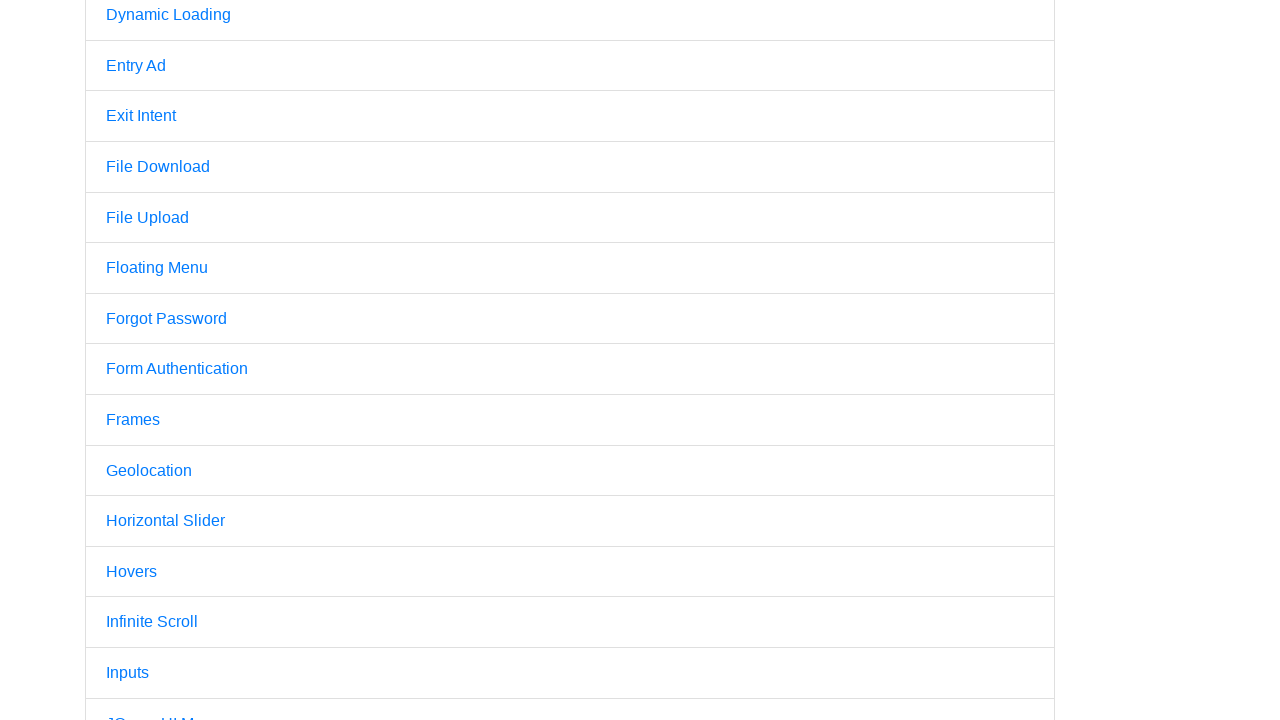